Tests browser back button navigation through different filter views

Starting URL: https://demo.playwright.dev/todomvc

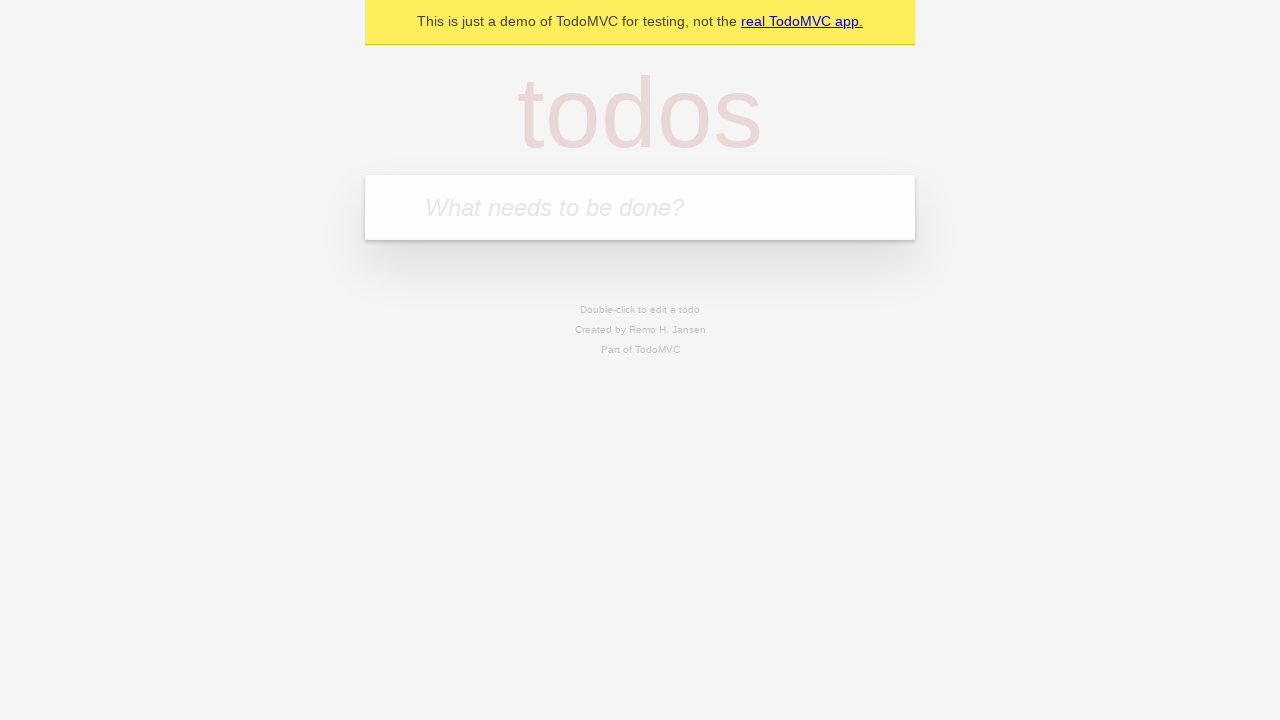

Filled first todo: 'buy some cheese' on internal:attr=[placeholder="What needs to be done?"i]
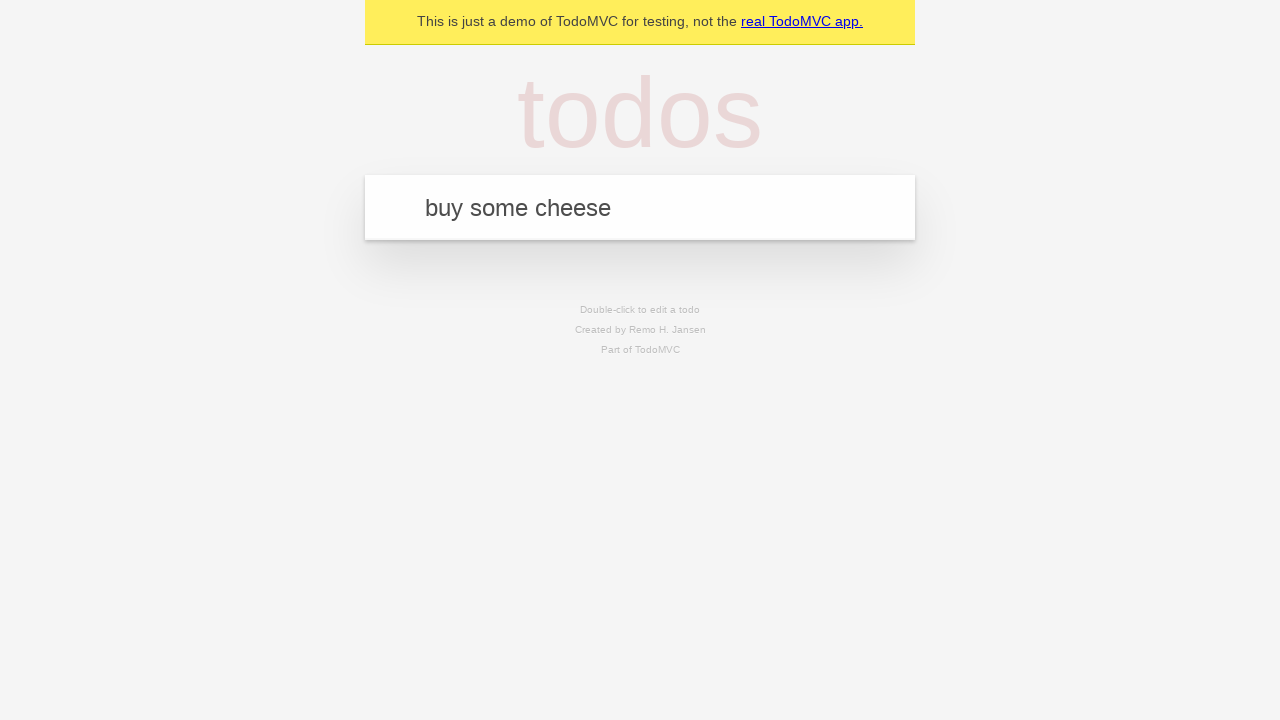

Pressed Enter to create first todo on internal:attr=[placeholder="What needs to be done?"i]
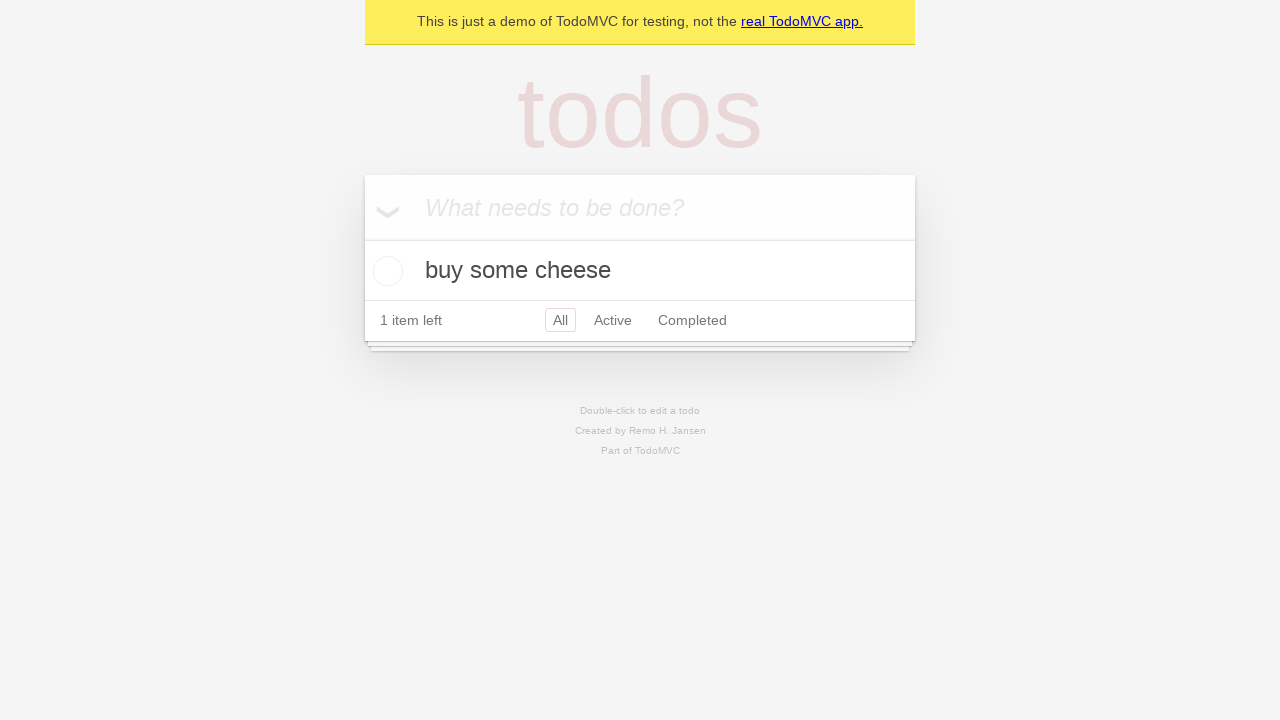

Filled second todo: 'feed the cat' on internal:attr=[placeholder="What needs to be done?"i]
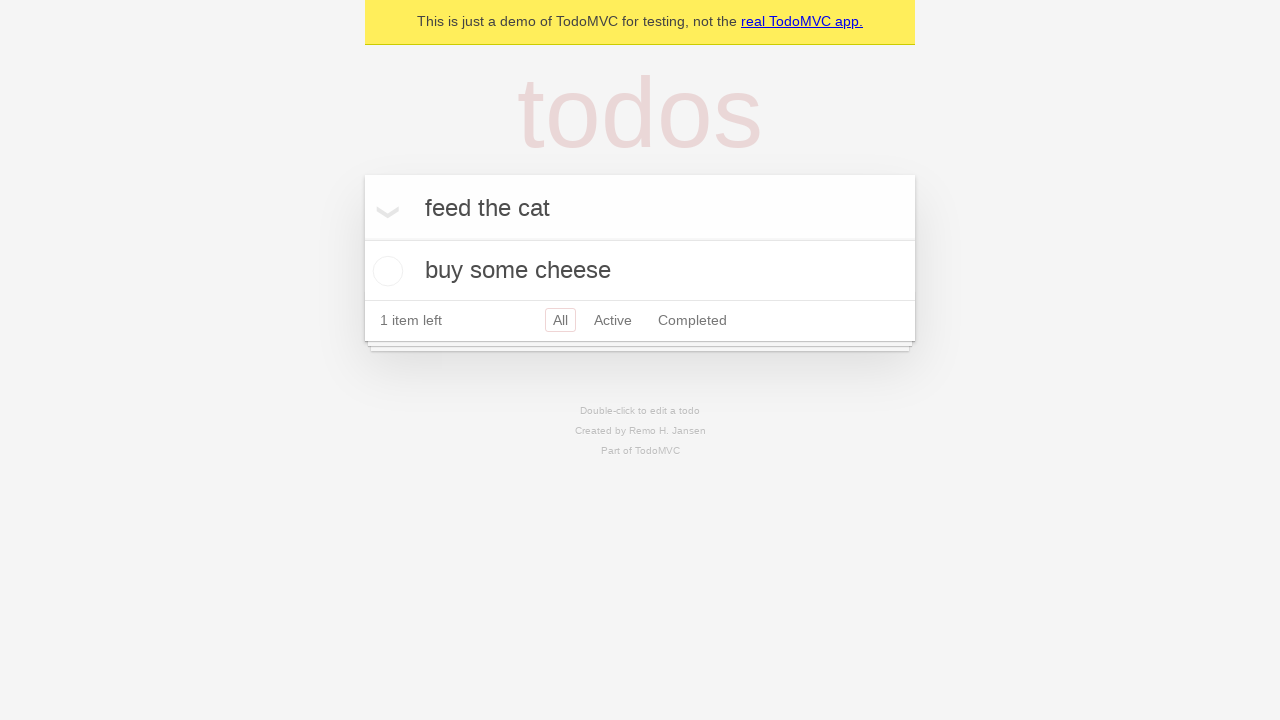

Pressed Enter to create second todo on internal:attr=[placeholder="What needs to be done?"i]
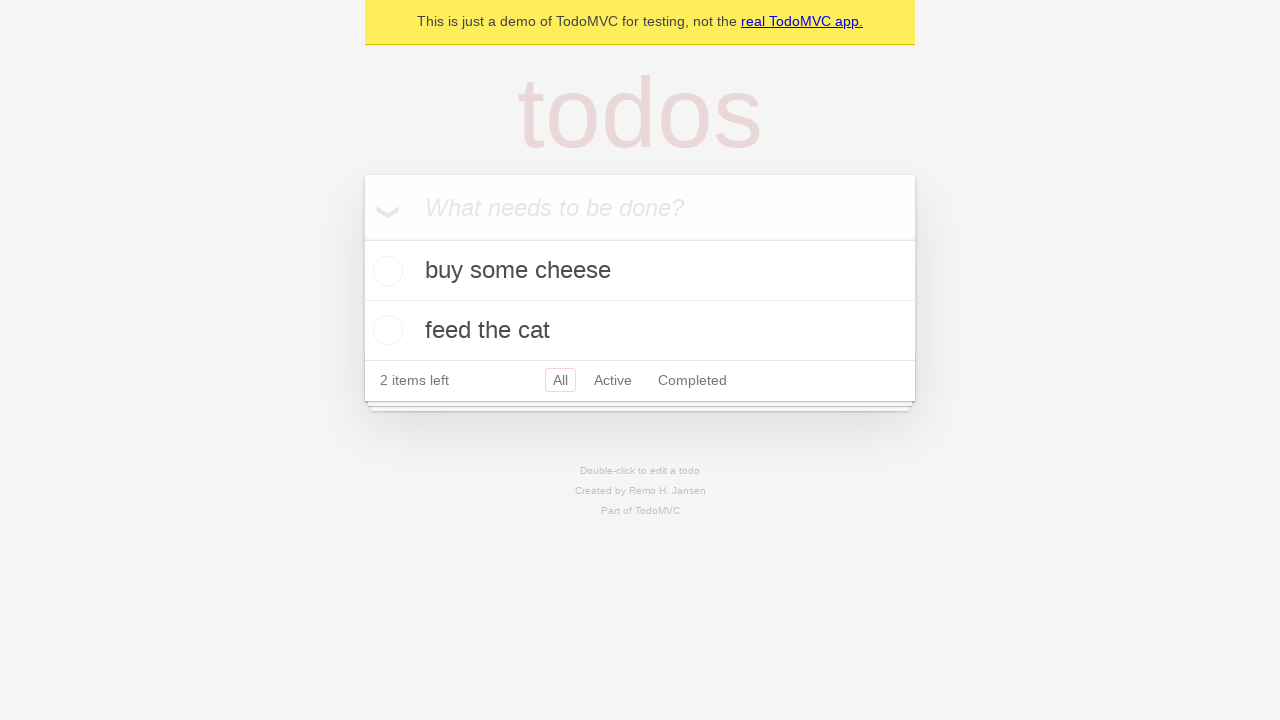

Filled third todo: 'book a doctors appointment' on internal:attr=[placeholder="What needs to be done?"i]
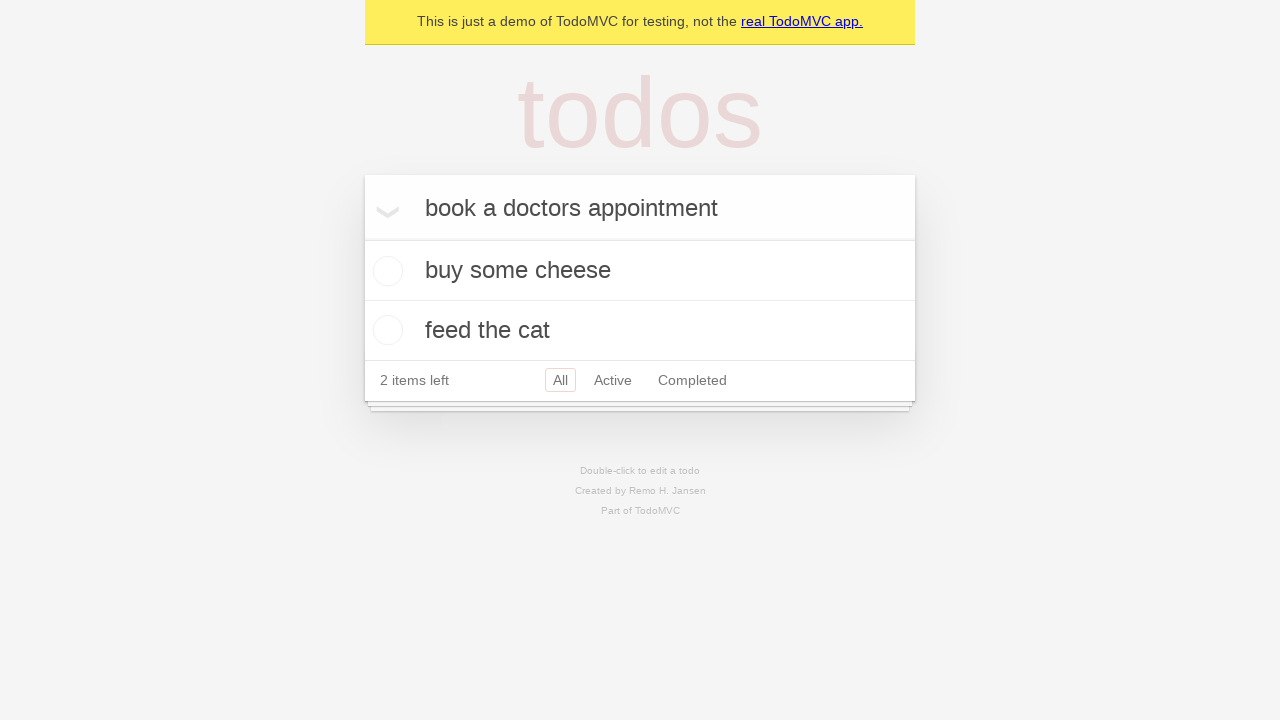

Pressed Enter to create third todo on internal:attr=[placeholder="What needs to be done?"i]
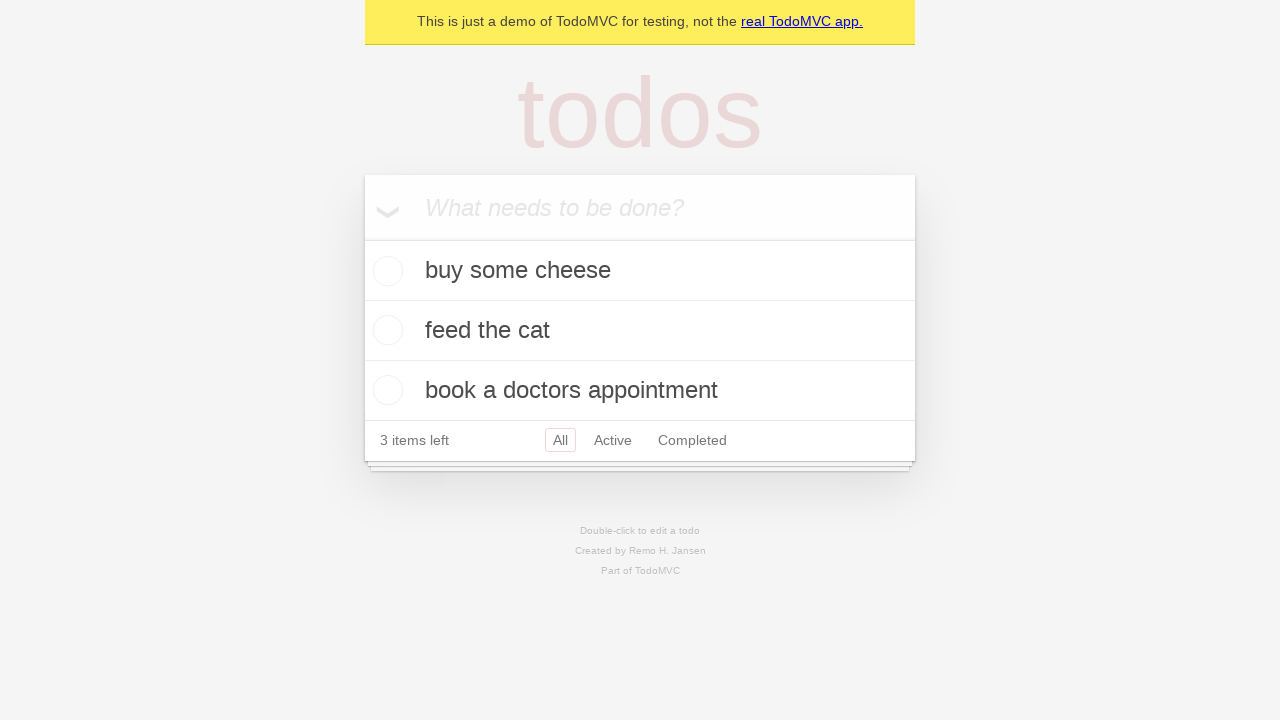

Waited for all 3 todos to be created
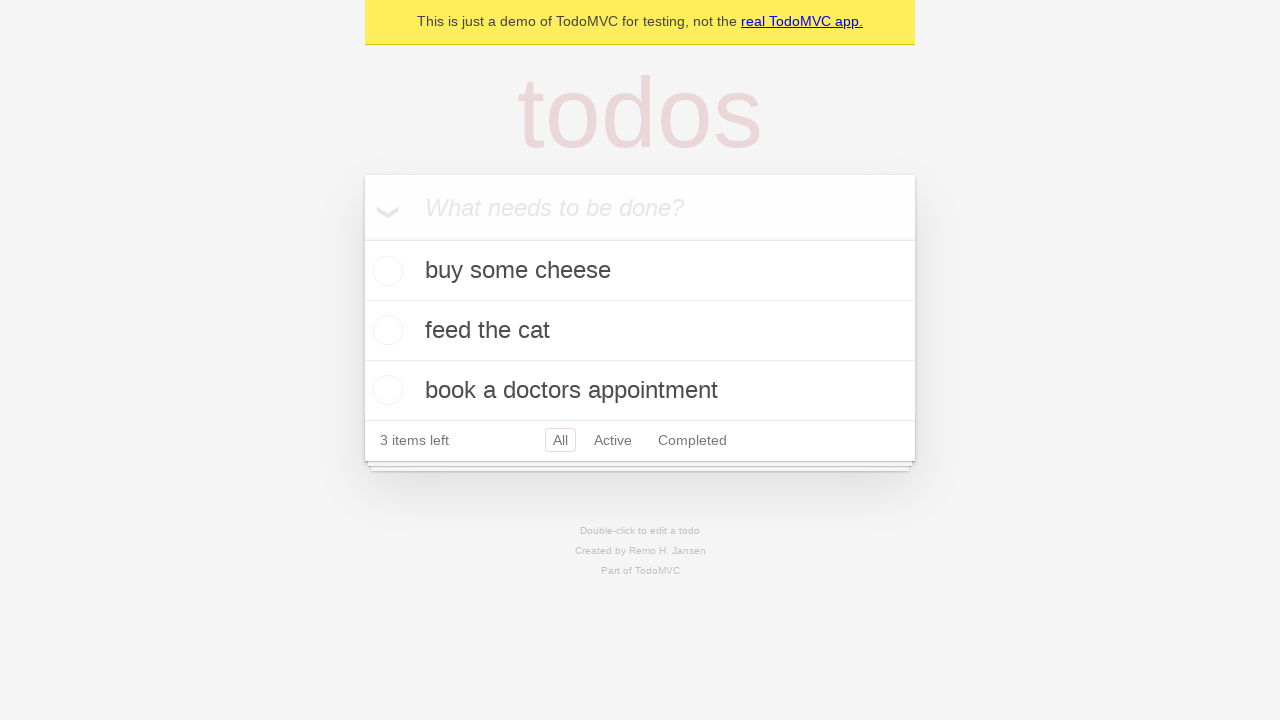

Checked the second todo to mark it as completed at (385, 330) on internal:testid=[data-testid="todo-item"s] >> nth=1 >> internal:role=checkbox
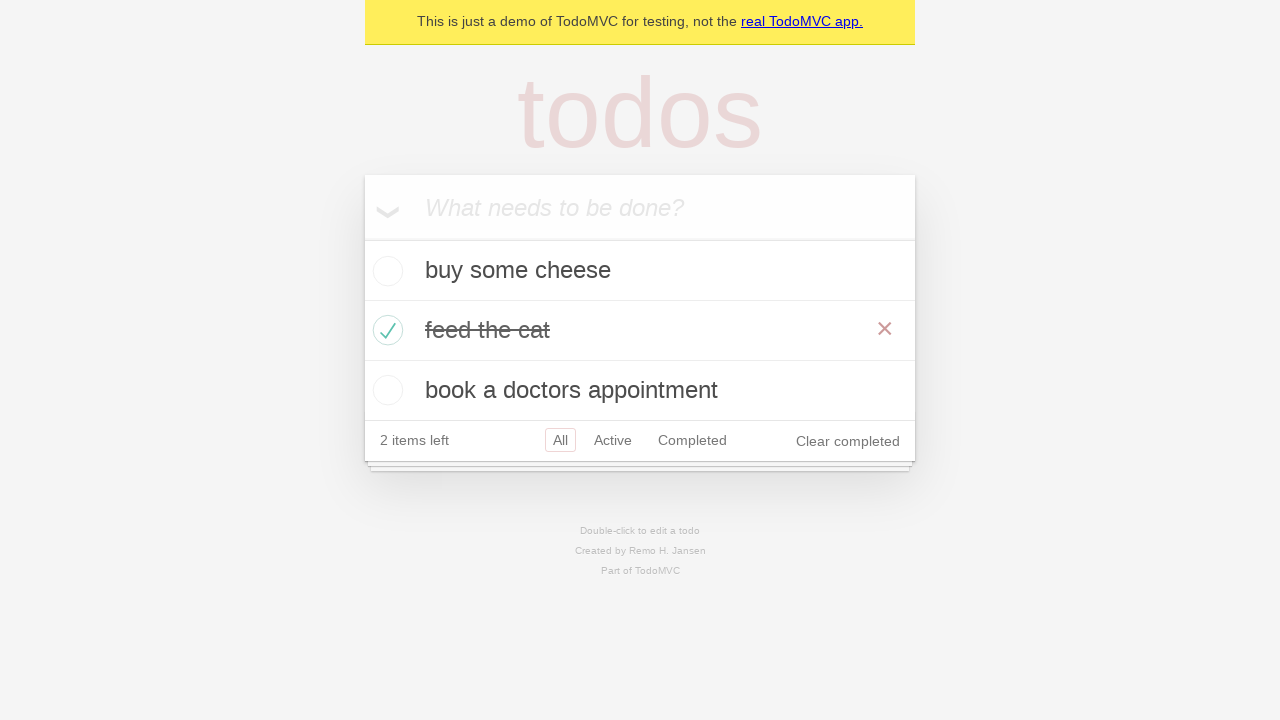

Clicked 'All' filter to view all todos at (560, 440) on internal:role=link[name="All"i]
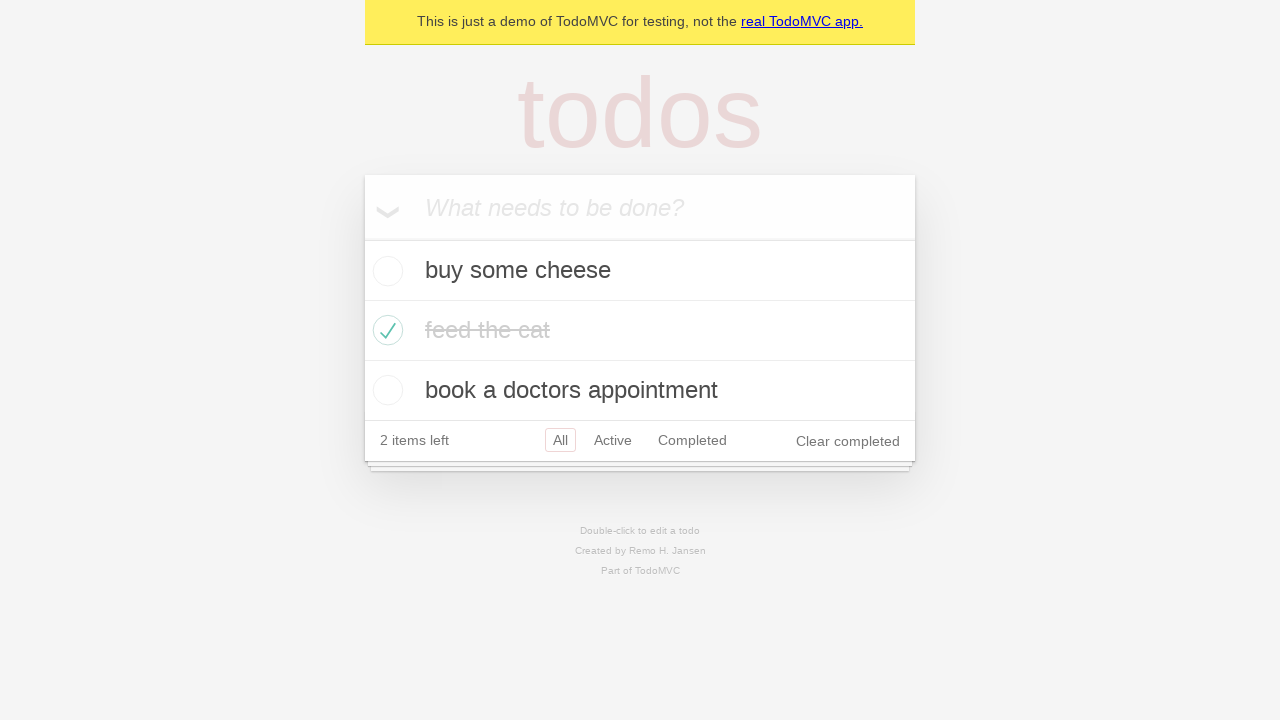

Clicked 'Active' filter to view only active todos at (613, 440) on internal:role=link[name="Active"i]
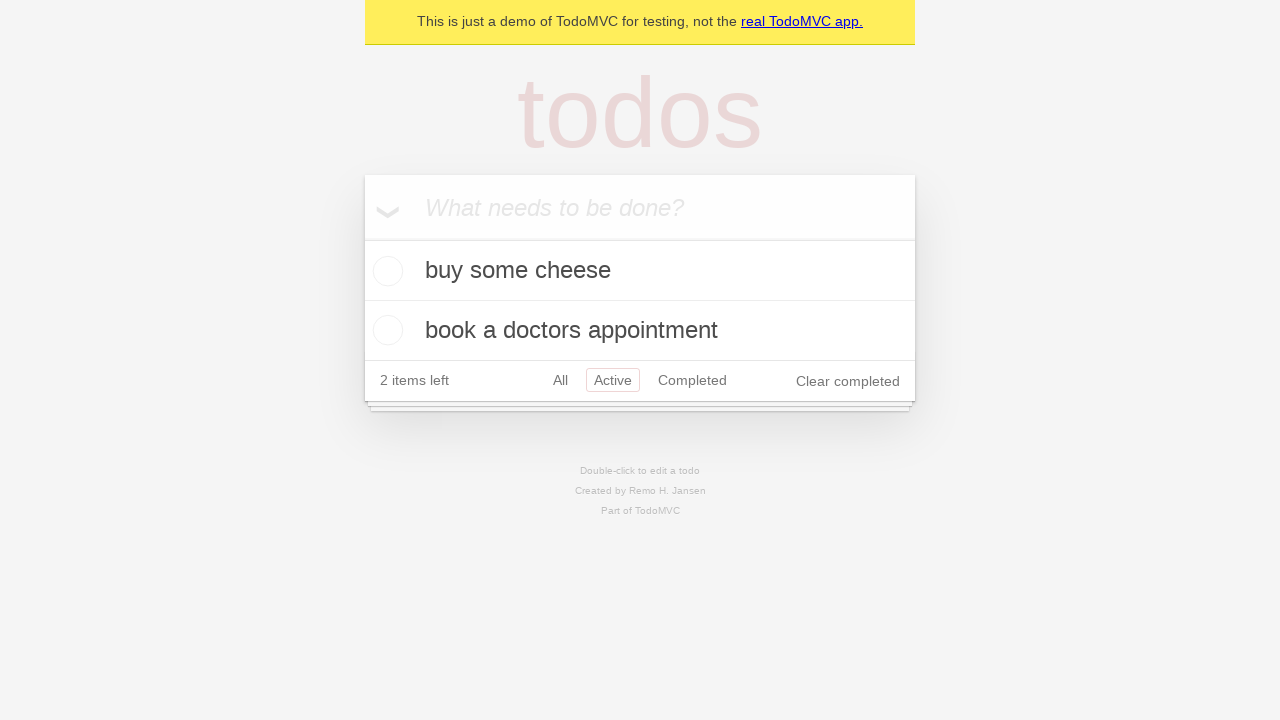

Clicked 'Completed' filter to view only completed todos at (692, 380) on internal:role=link[name="Completed"i]
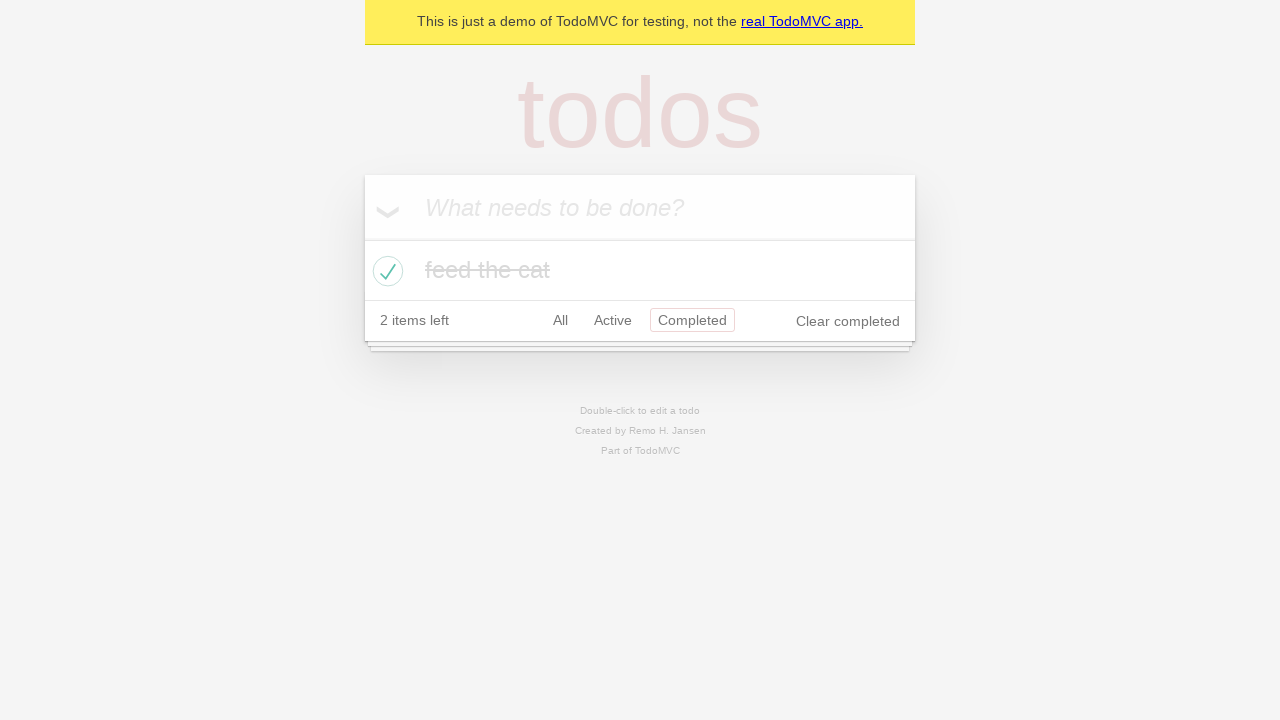

Navigated back to 'Active' filter view
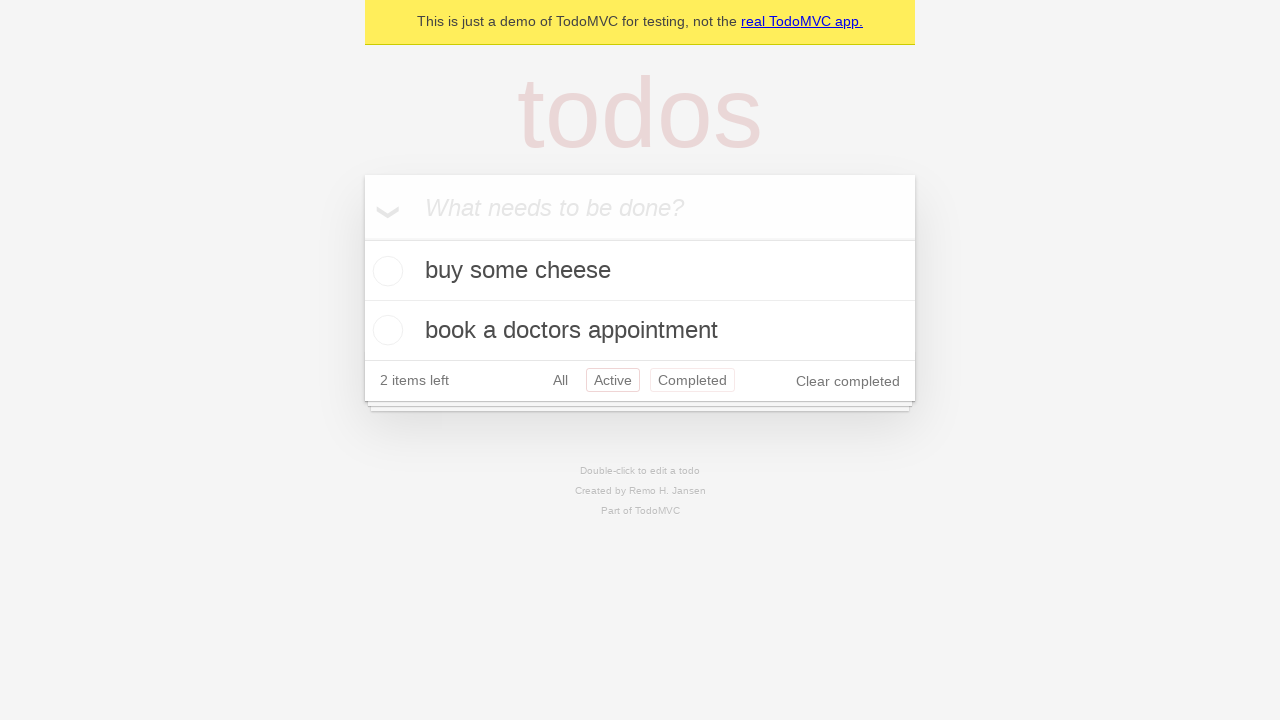

Navigated back to 'All' filter view
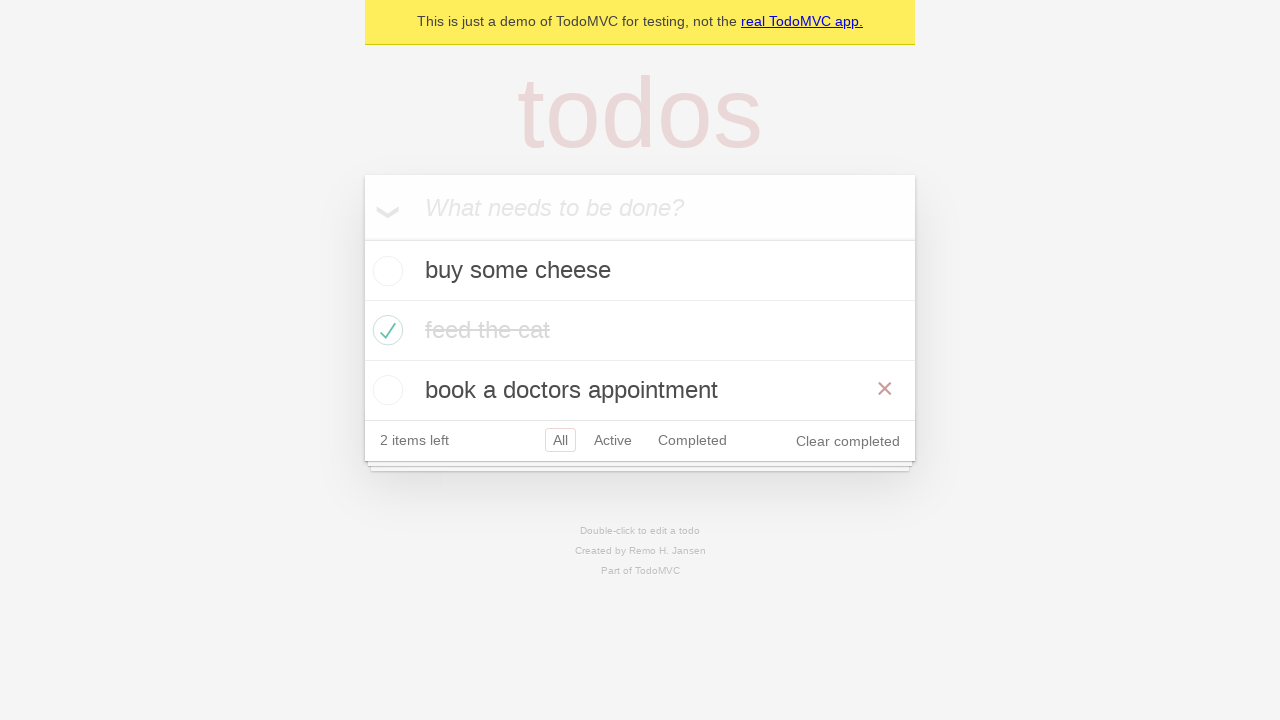

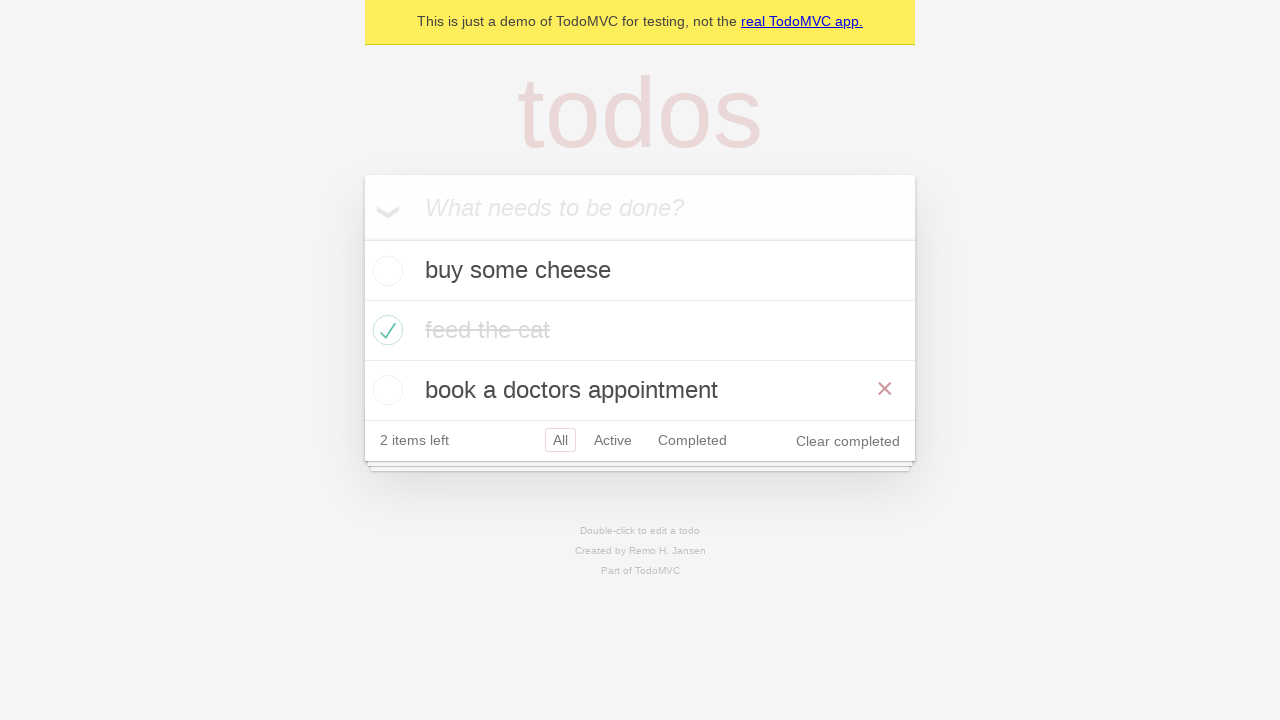